Tests keyboard key press functionality by sending an ENTER key press to the page and verifying the key press is registered

Starting URL: http://the-internet.herokuapp.com/key_presses

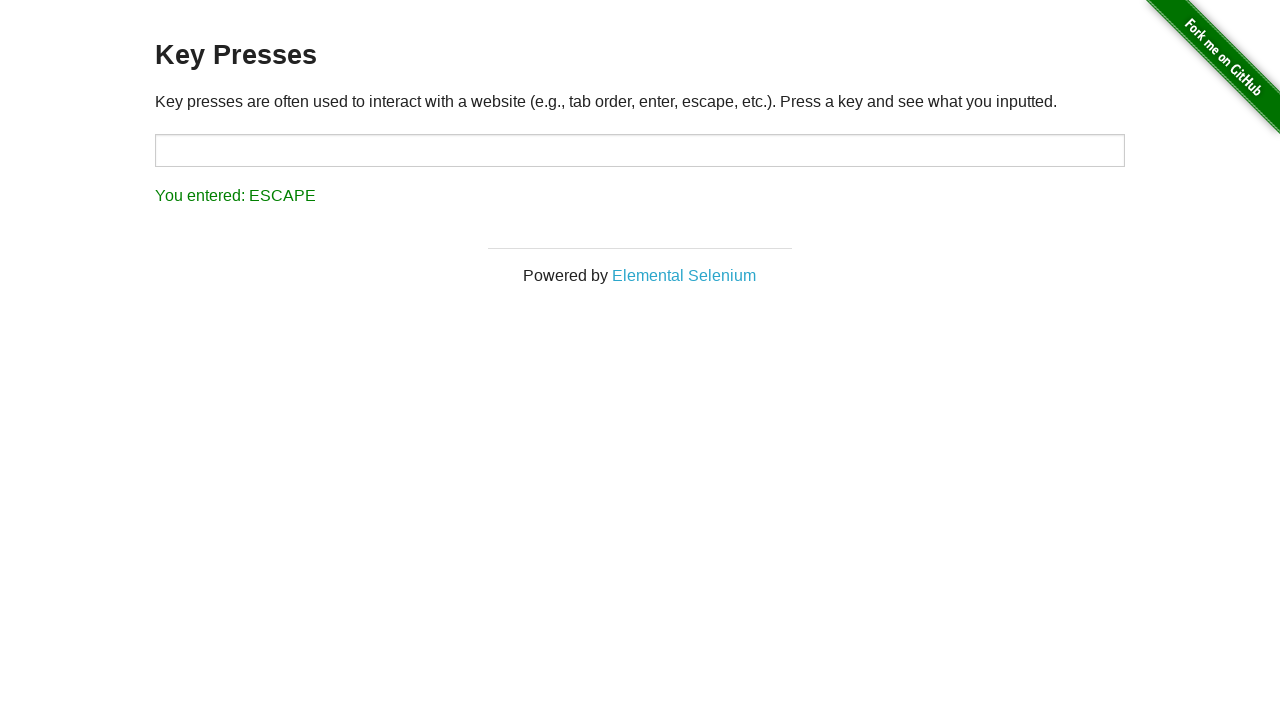

Pressed ENTER key on the page
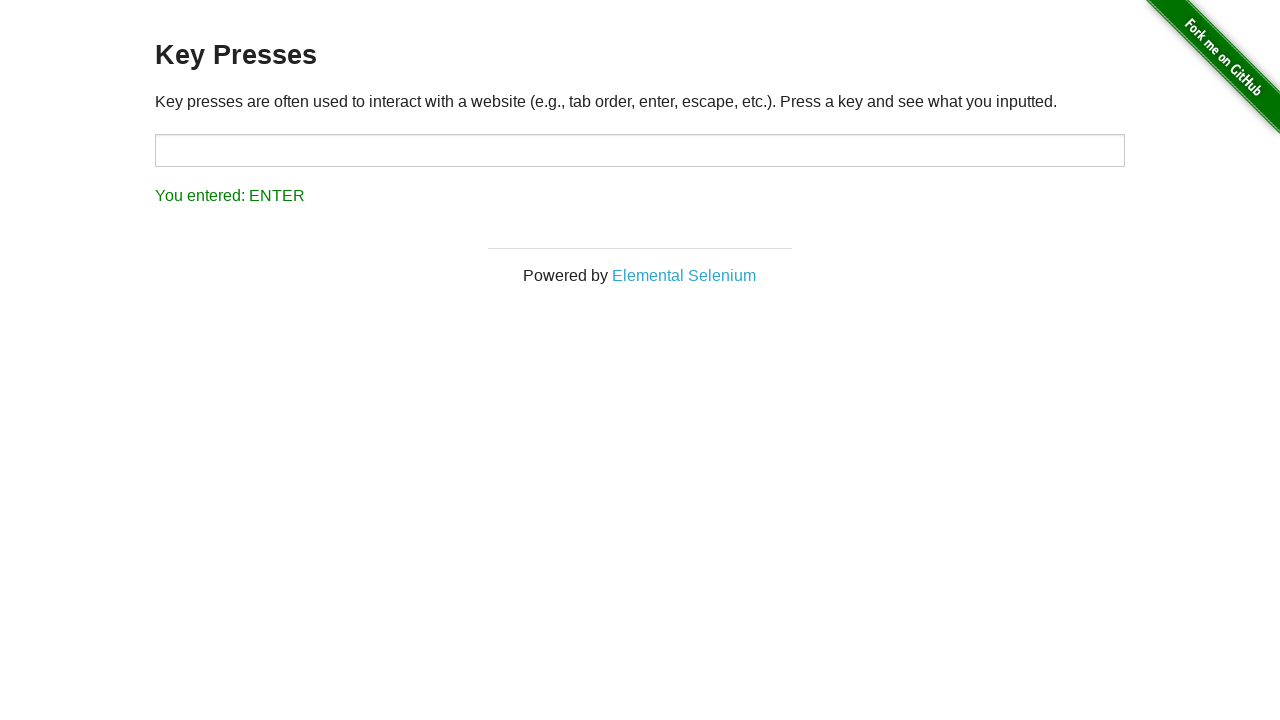

Key press result element loaded and displayed
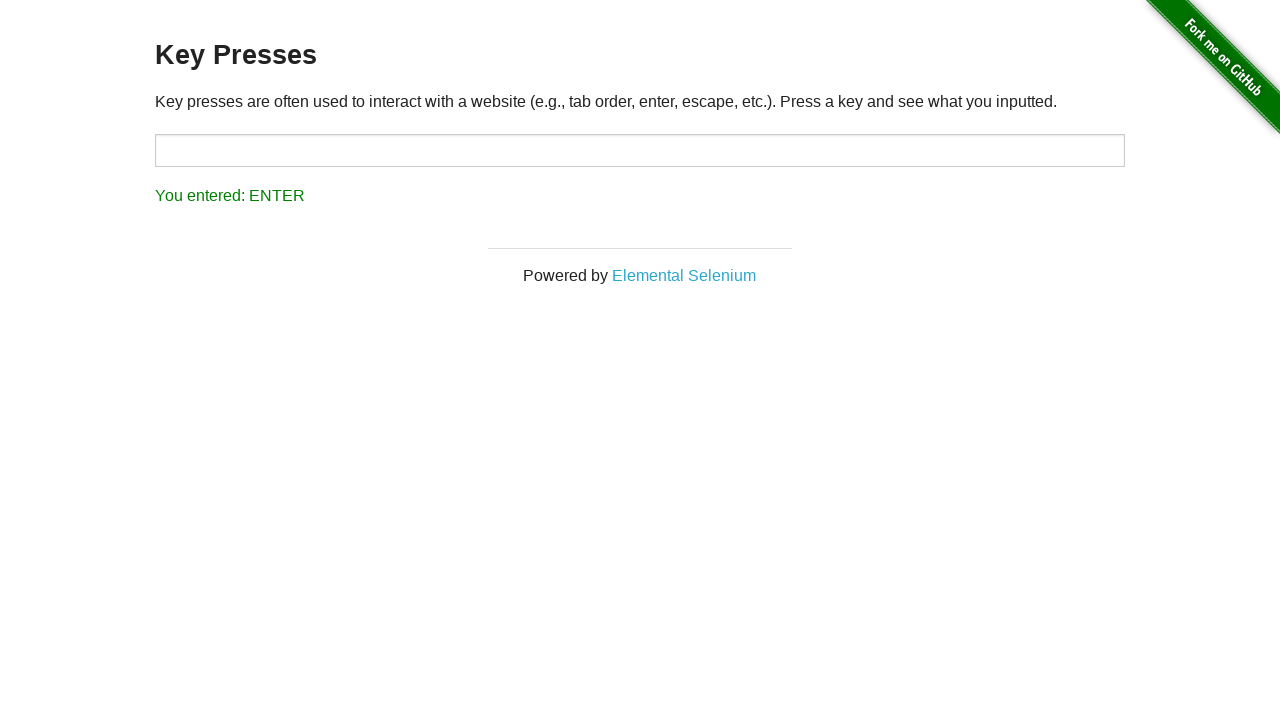

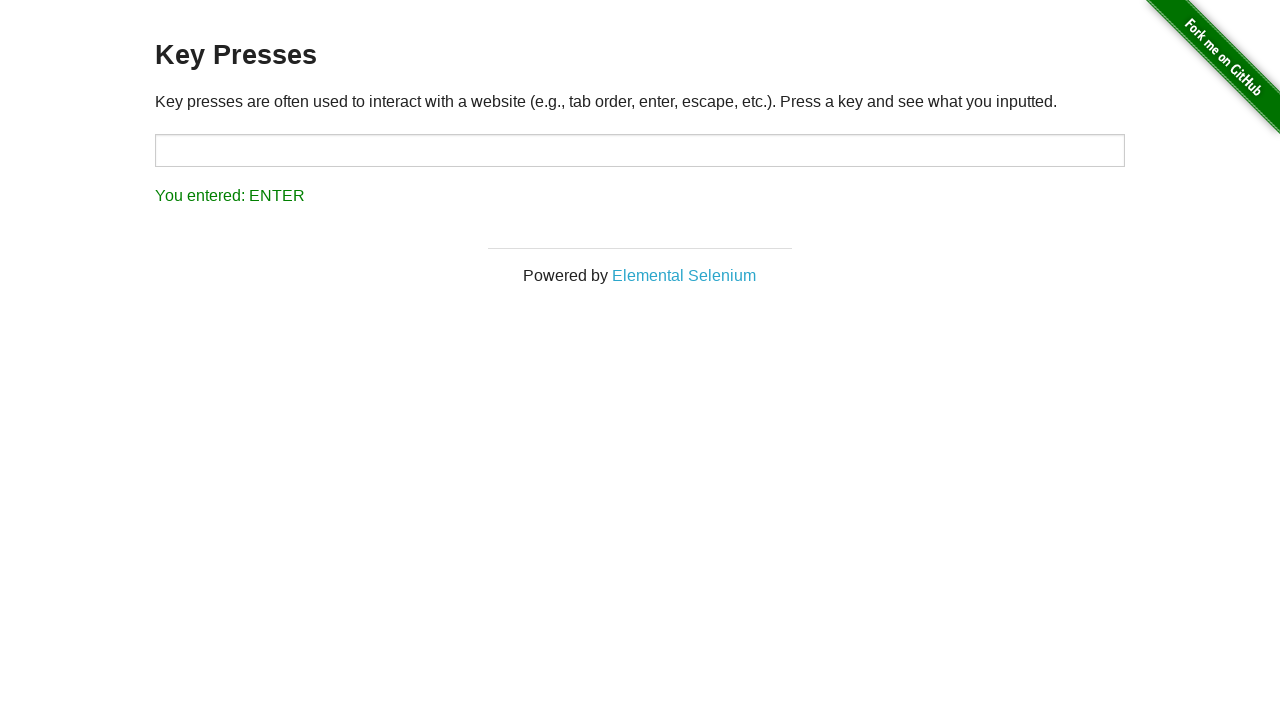